Navigates to the Bootswatch default theme page and interacts with a file input element by clicking on it

Starting URL: https://bootswatch.com/default/

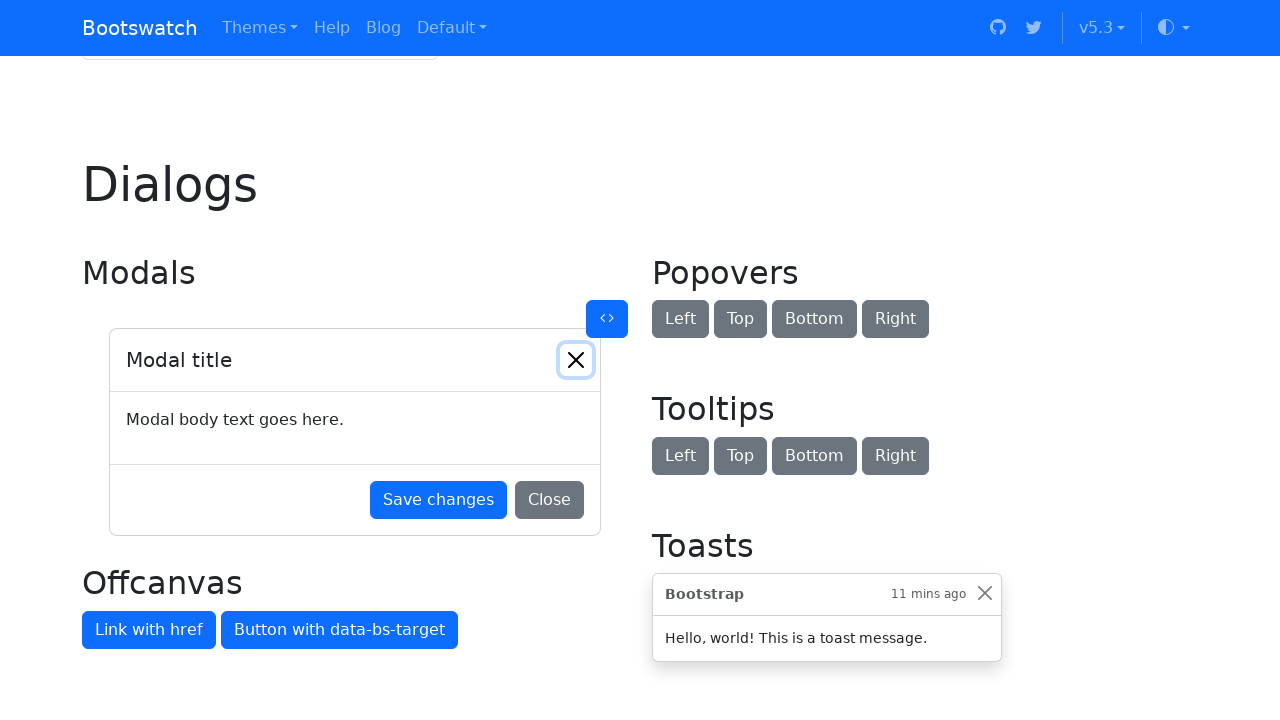

Navigated to Bootswatch default theme page
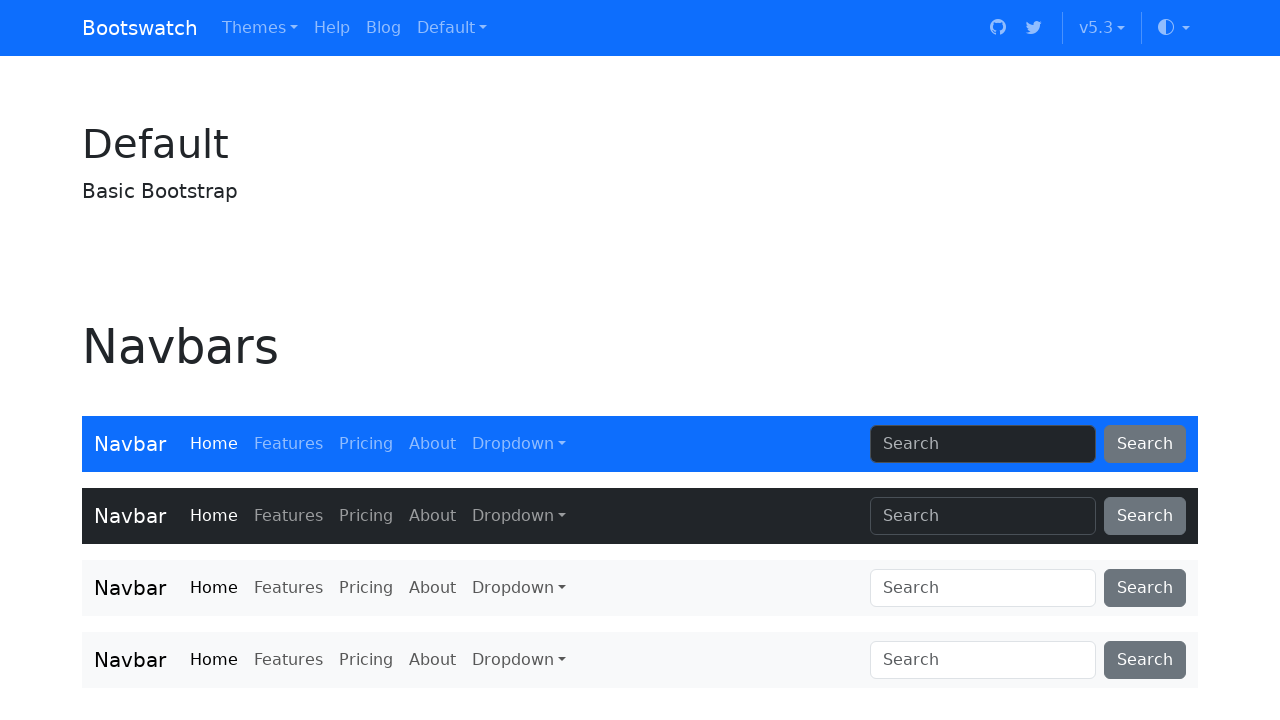

Located file input element by label 'Default file input example'
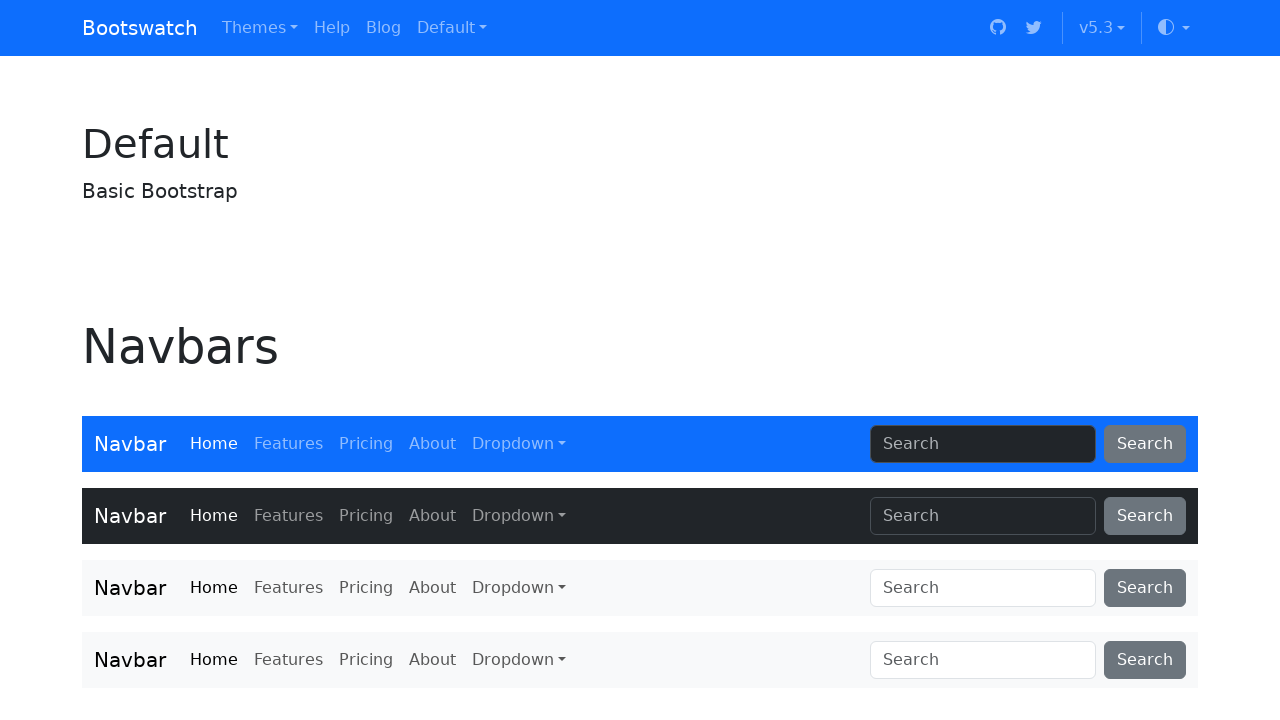

Clicked on the file input element at (355, 361) on internal:label="Default file input example"i
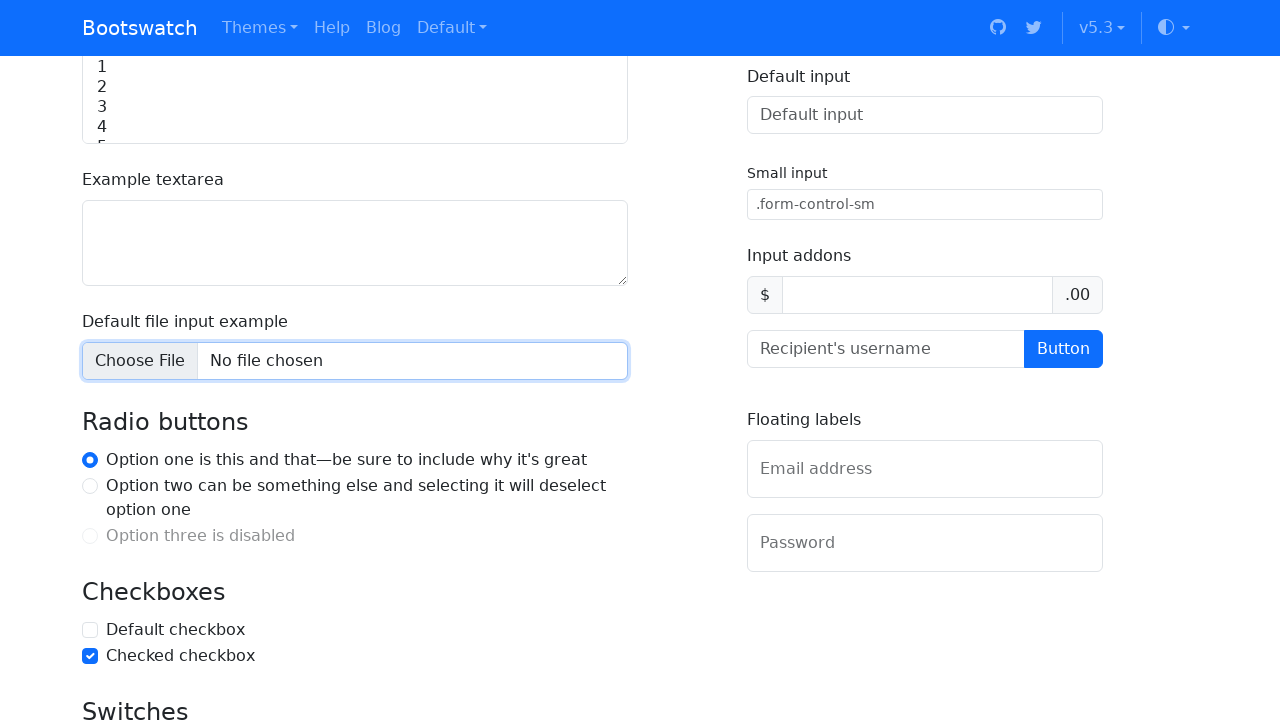

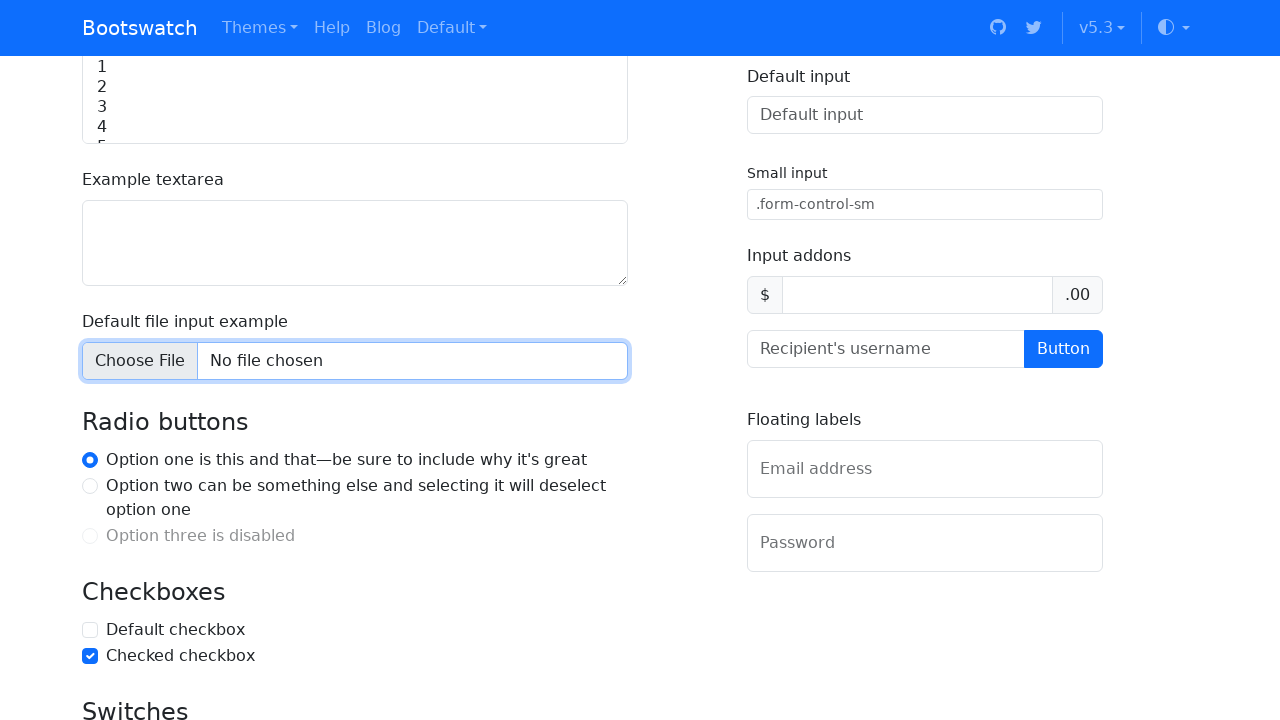